Tests JavaScript prompt alert handling by clicking a button that triggers a prompt, entering text into the prompt, and accepting it

Starting URL: https://demoqa.com/alerts

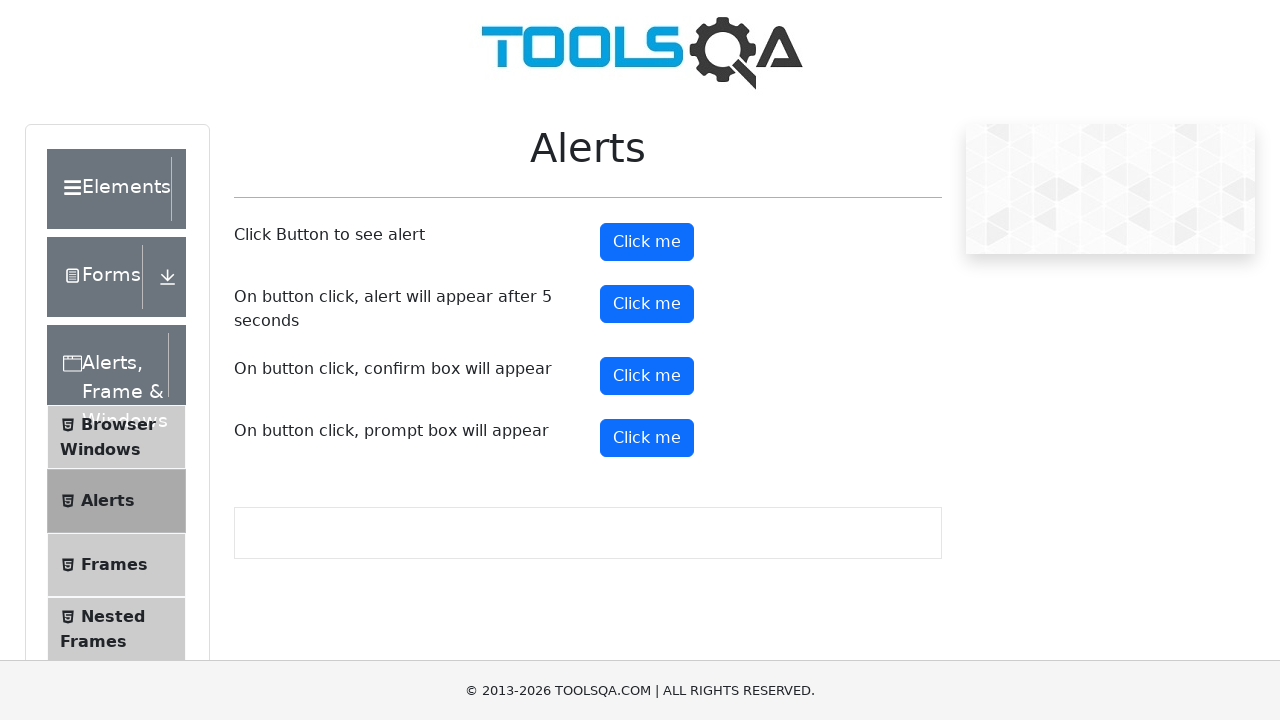

Clicked prompt button to trigger alert at (647, 438) on #promtButton
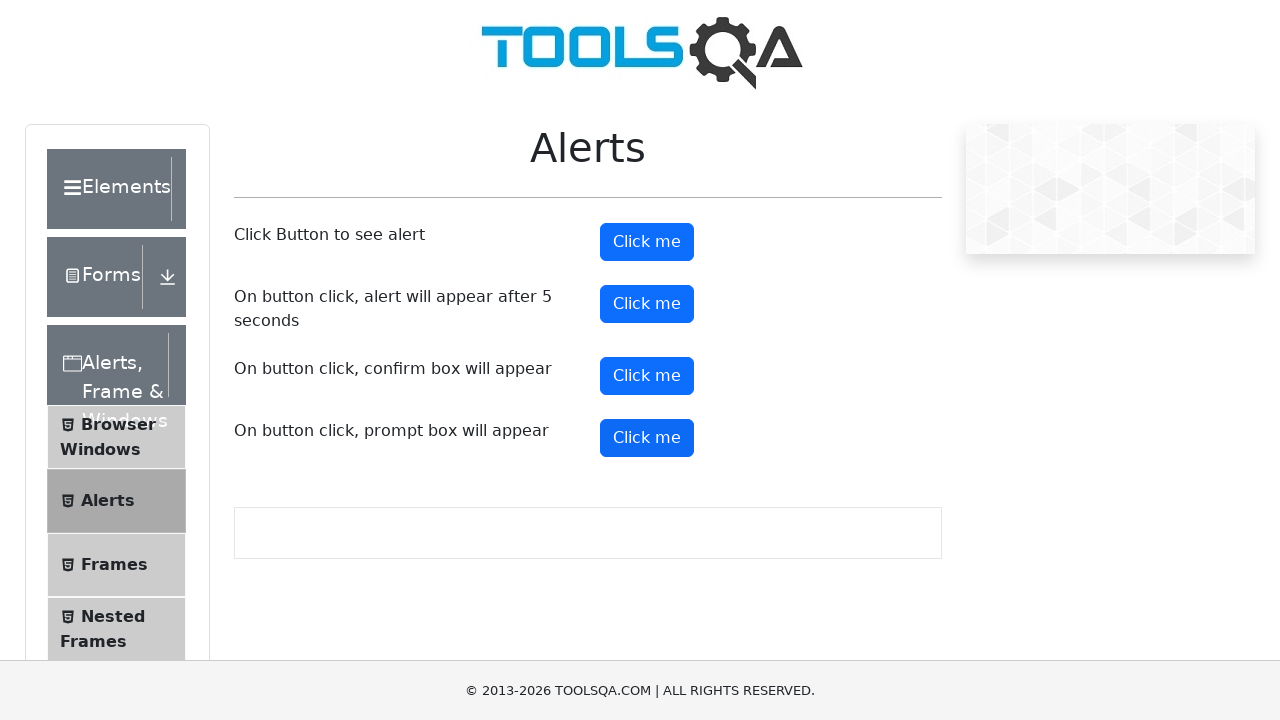

Set up dialog handler to accept prompts with text 'Guvi Selenium'
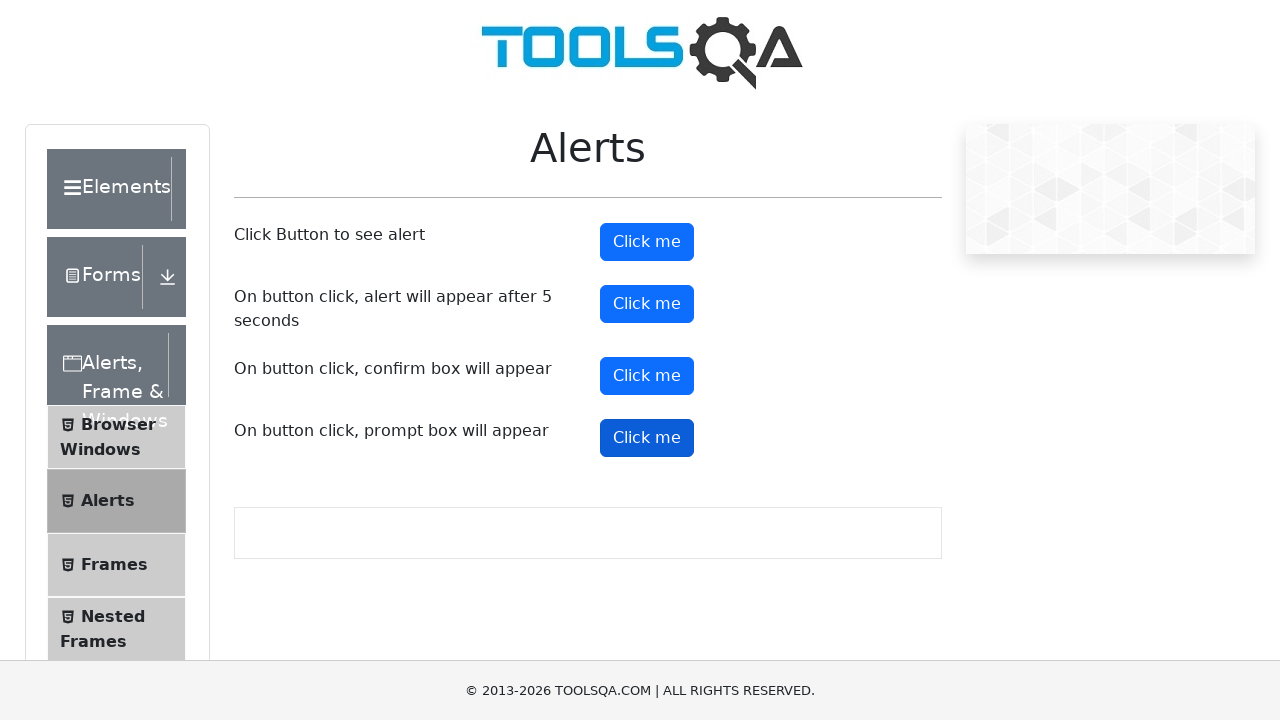

Clicked prompt button again to trigger alert with handler active at (647, 438) on #promtButton
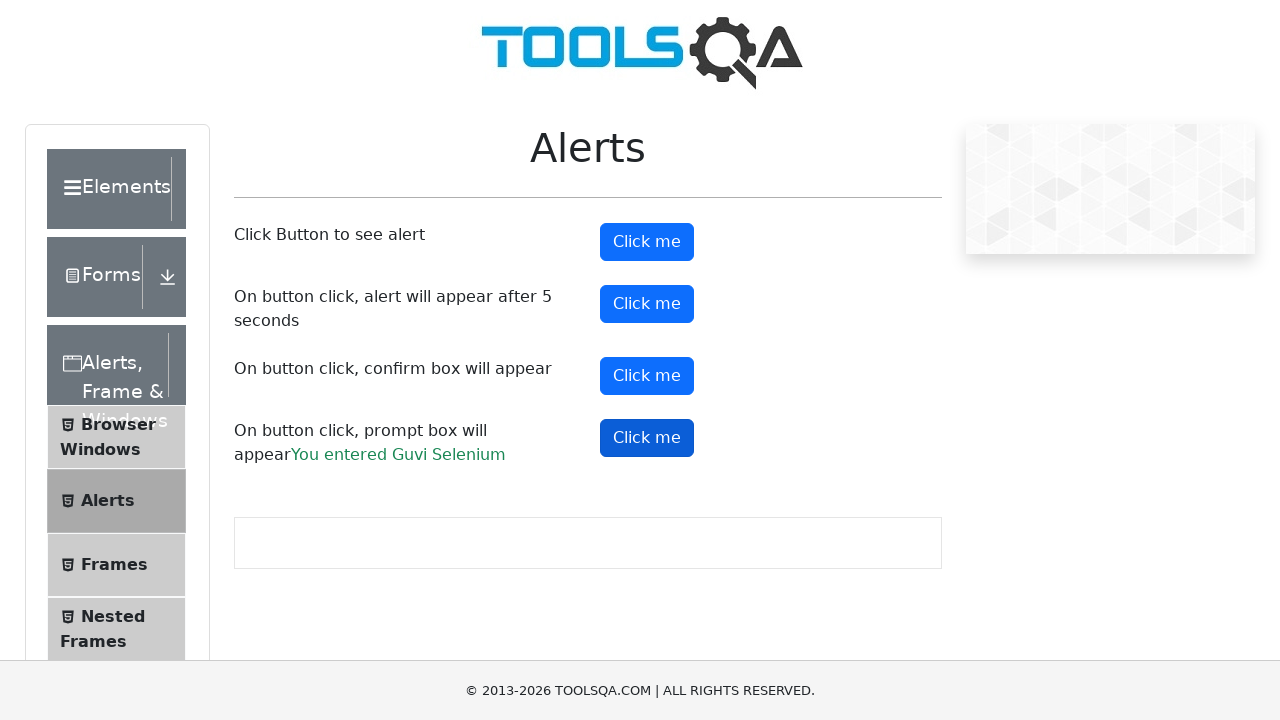

Waited for dialog interaction to complete
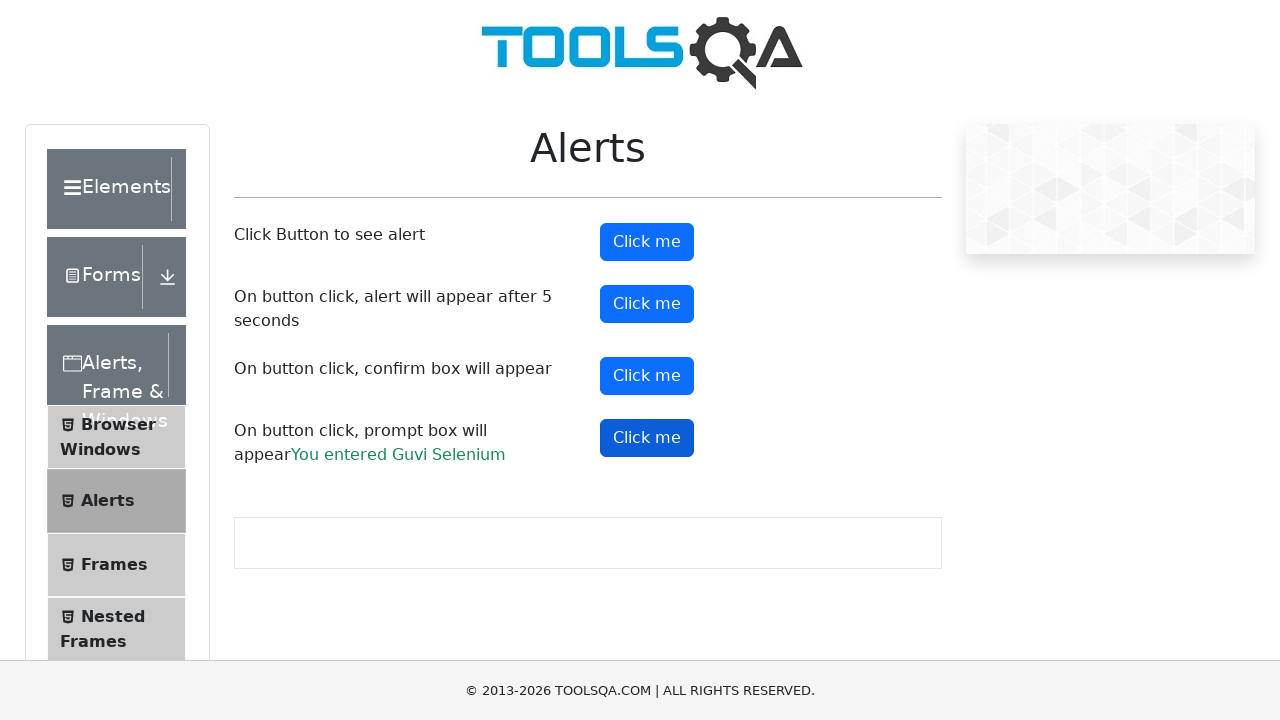

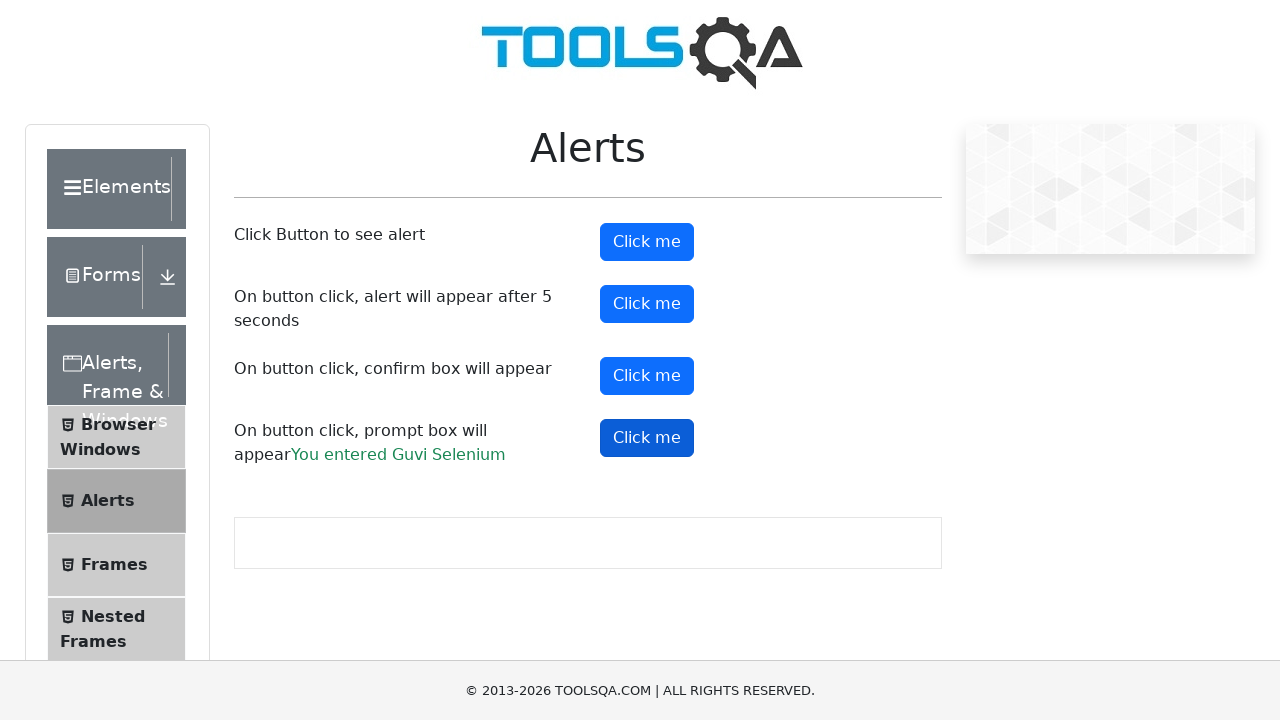